Iterates through and clicks all car radio button options on the practice page

Starting URL: https://www.letskodeit.com/practice

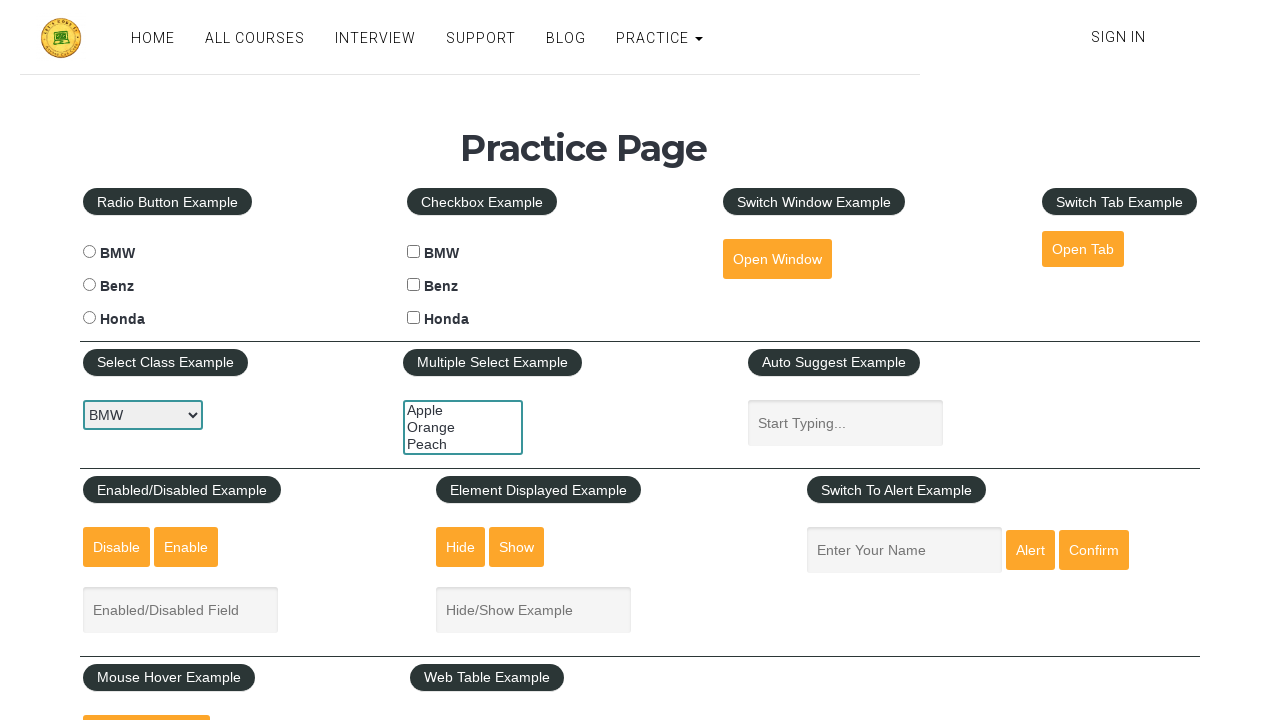

Navigated to practice page
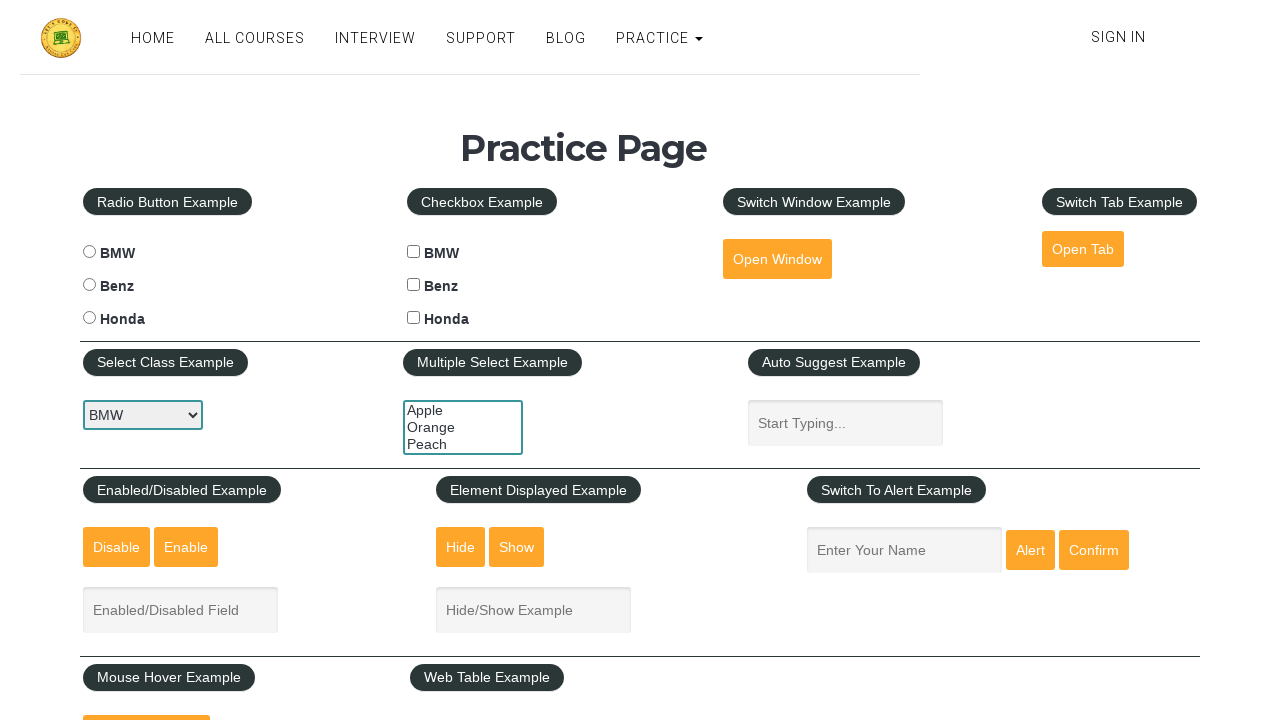

Located all car radio button elements
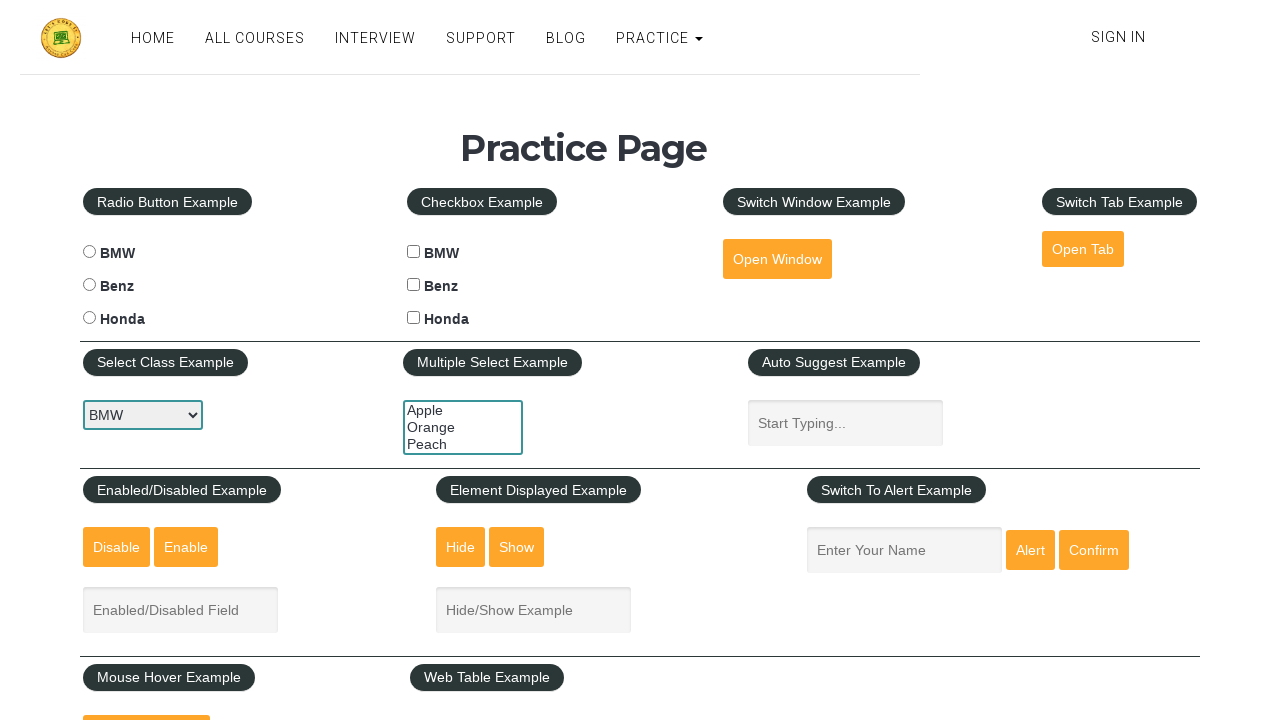

Clicked a car radio button option at (89, 252) on input[name='cars'] >> nth=0
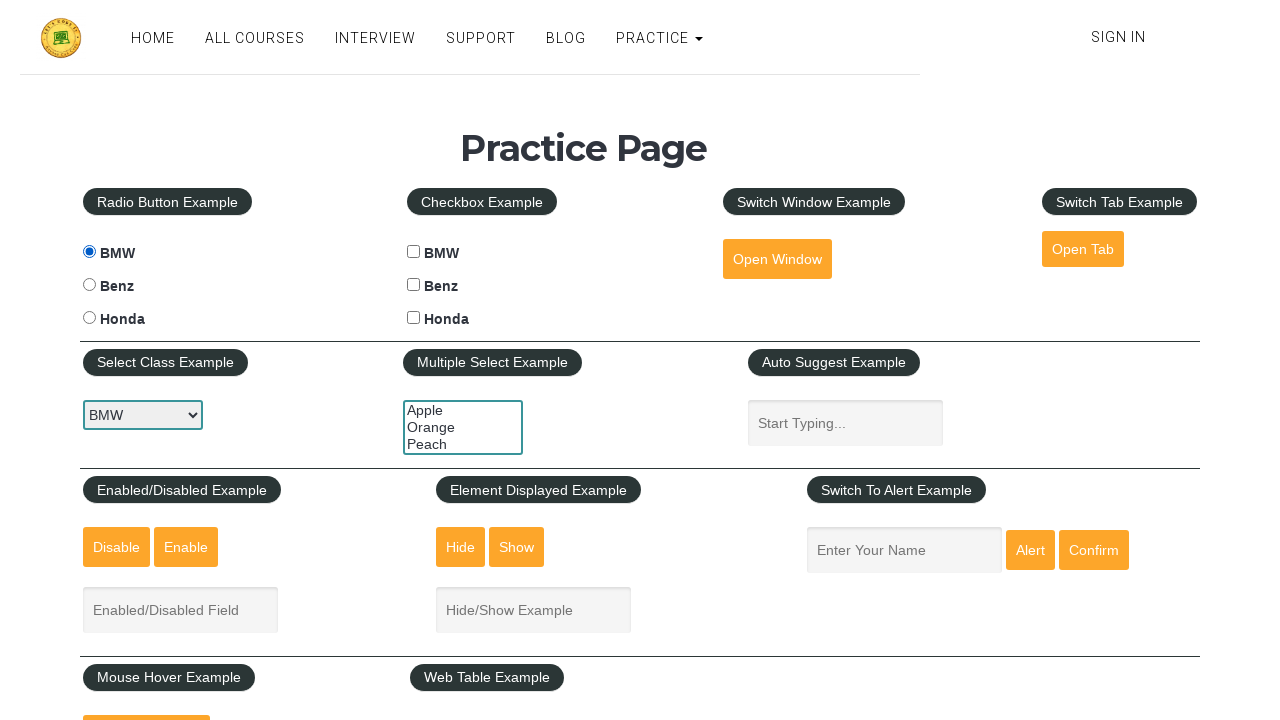

Waited 2 seconds for page to process
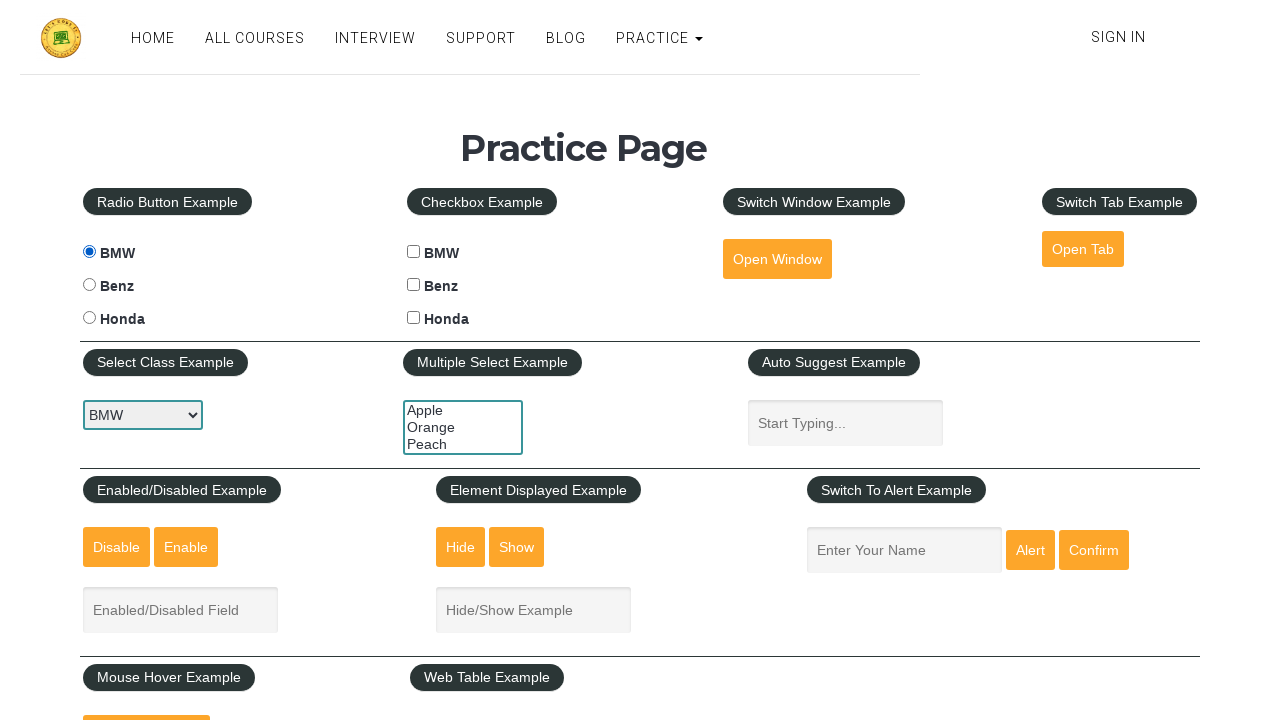

Clicked a car radio button option at (89, 285) on input[name='cars'] >> nth=1
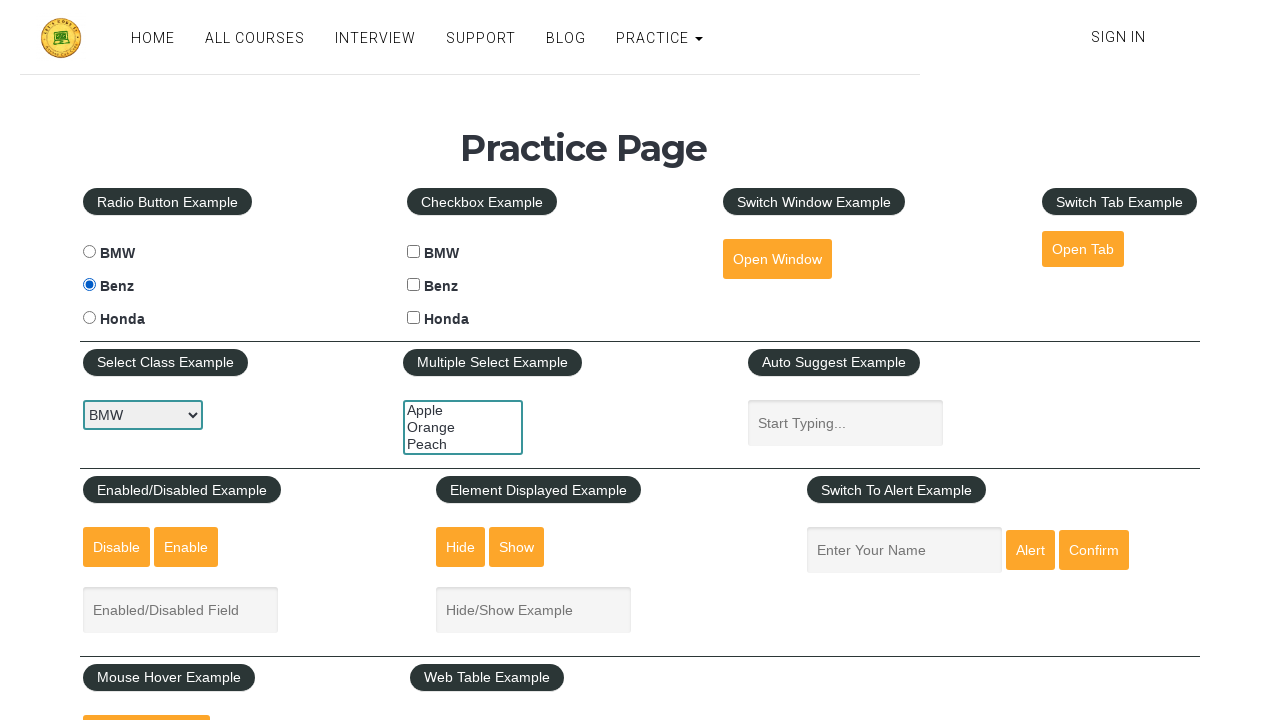

Waited 2 seconds for page to process
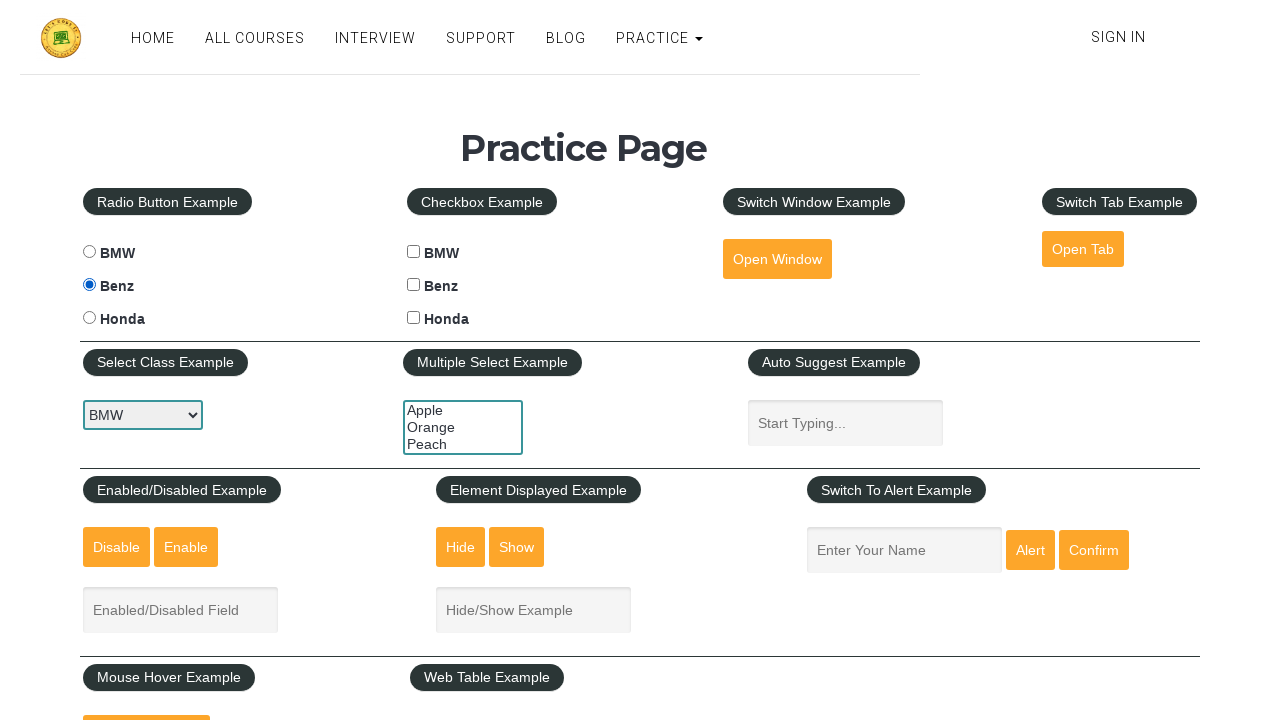

Clicked a car radio button option at (89, 318) on input[name='cars'] >> nth=2
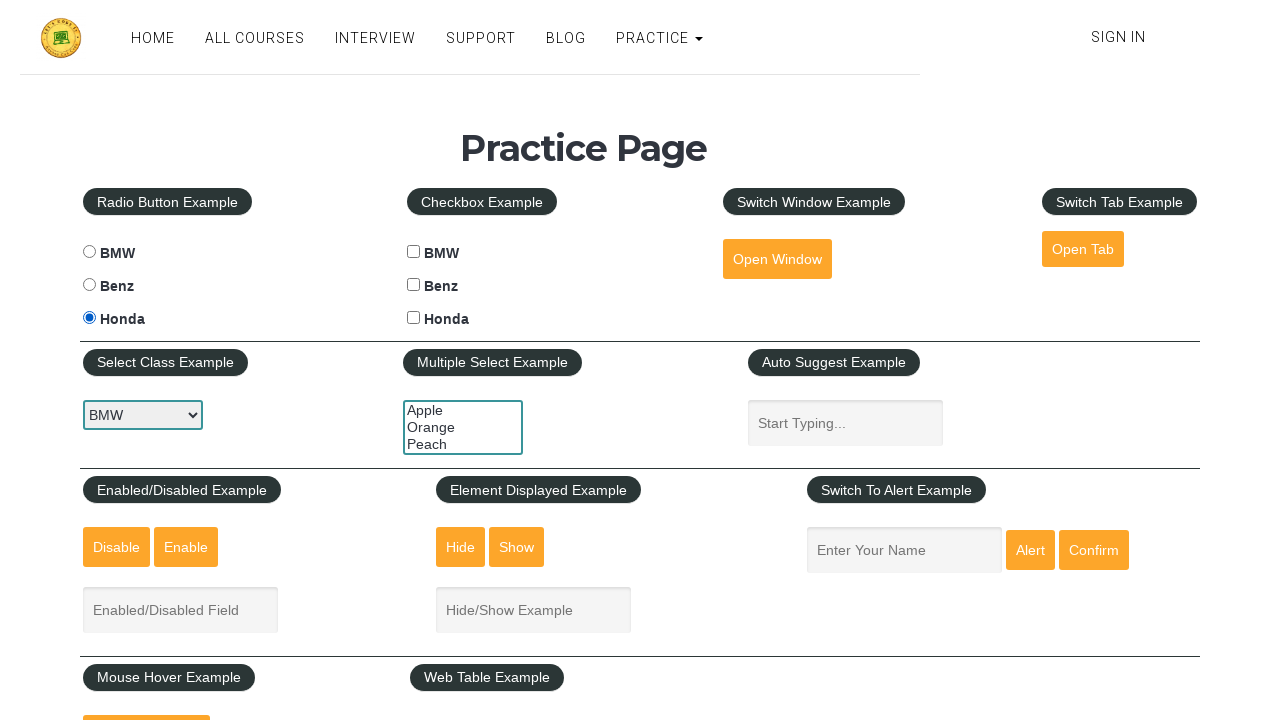

Waited 2 seconds for page to process
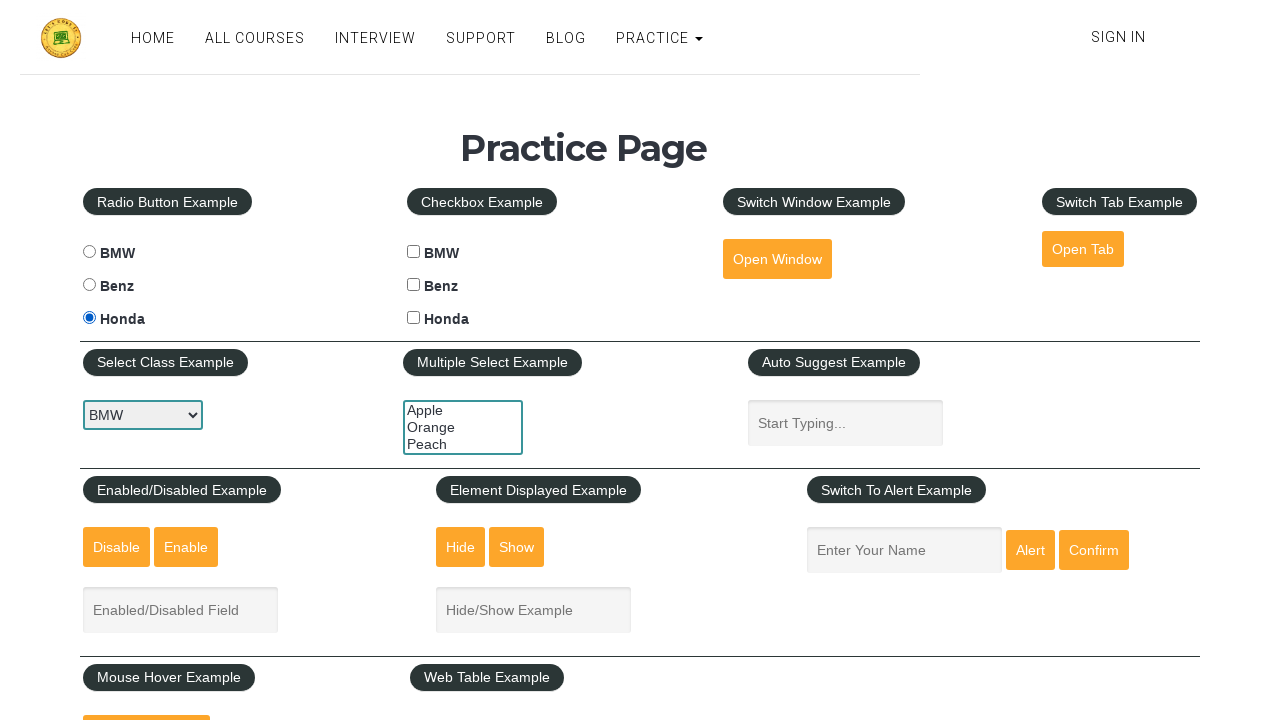

Clicked a car radio button option at (414, 252) on input[name='cars'] >> nth=3
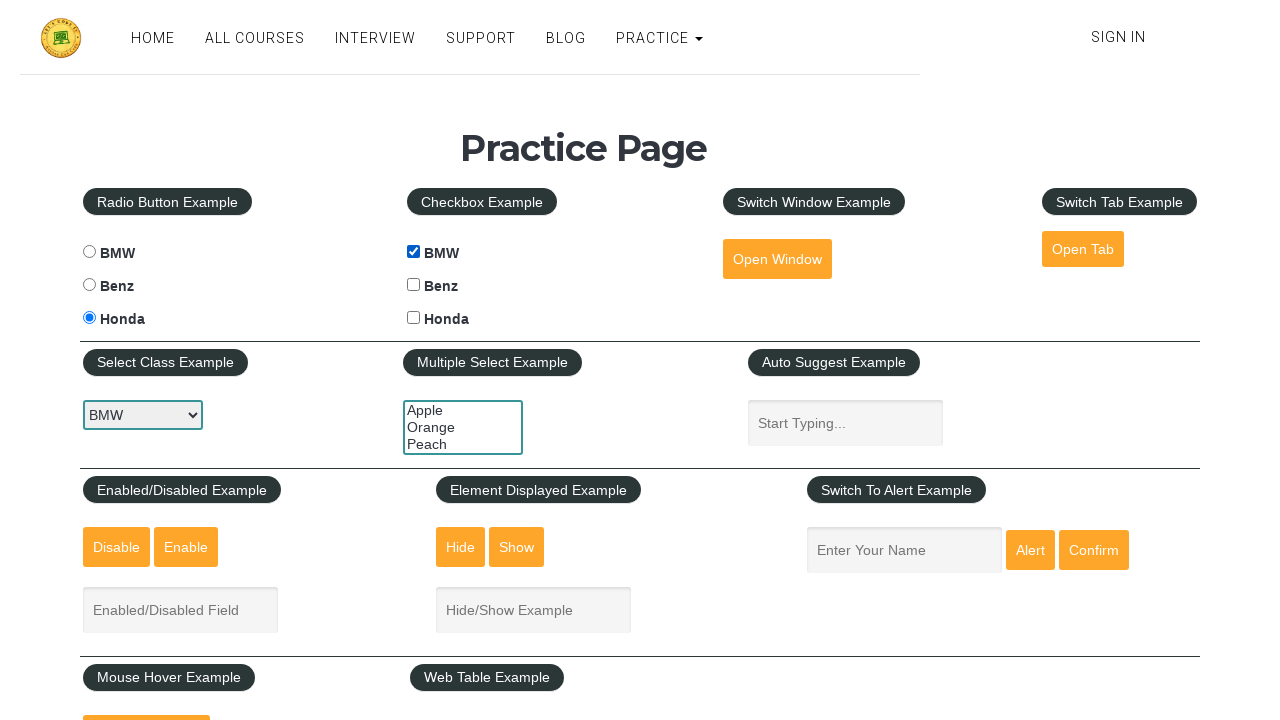

Waited 2 seconds for page to process
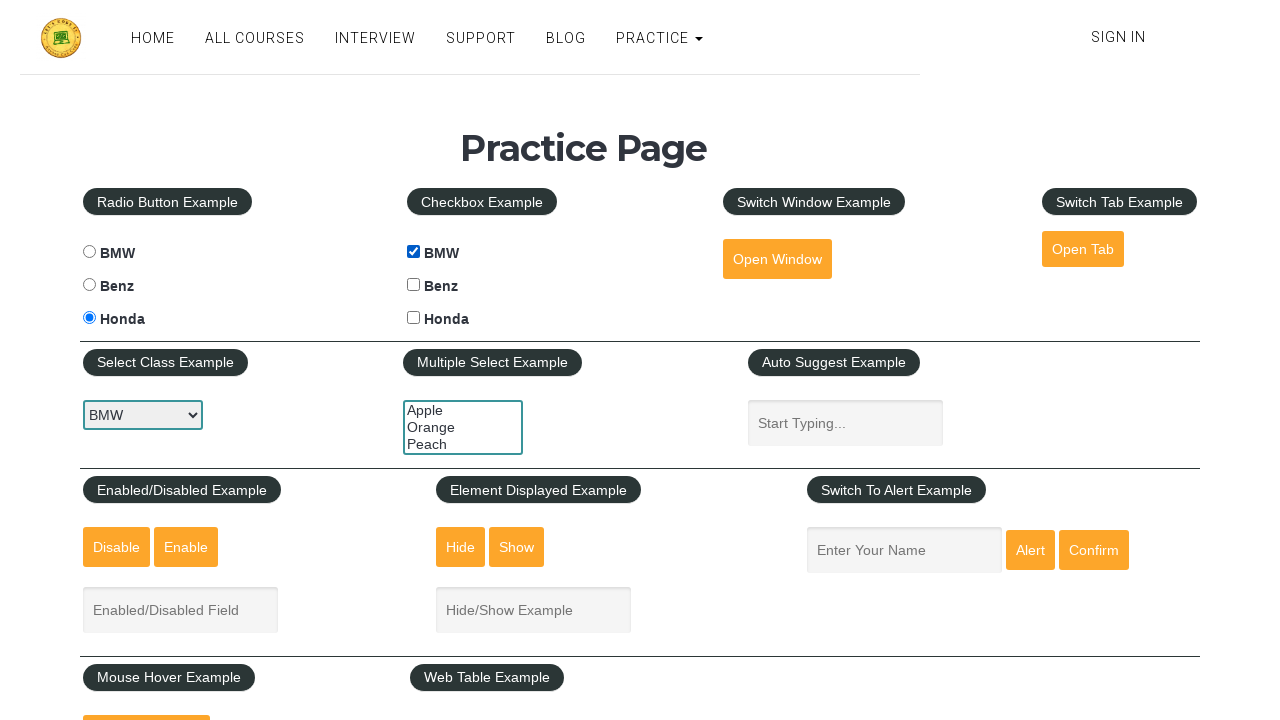

Clicked a car radio button option at (414, 285) on input[name='cars'] >> nth=4
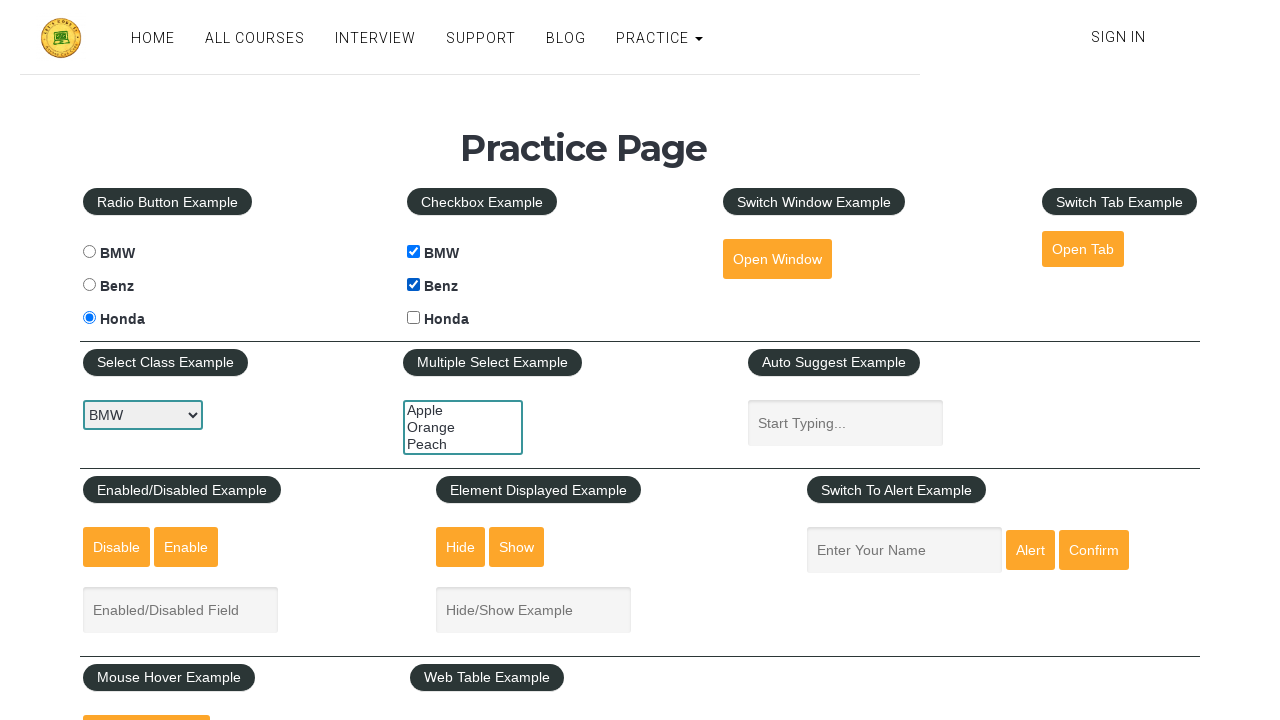

Waited 2 seconds for page to process
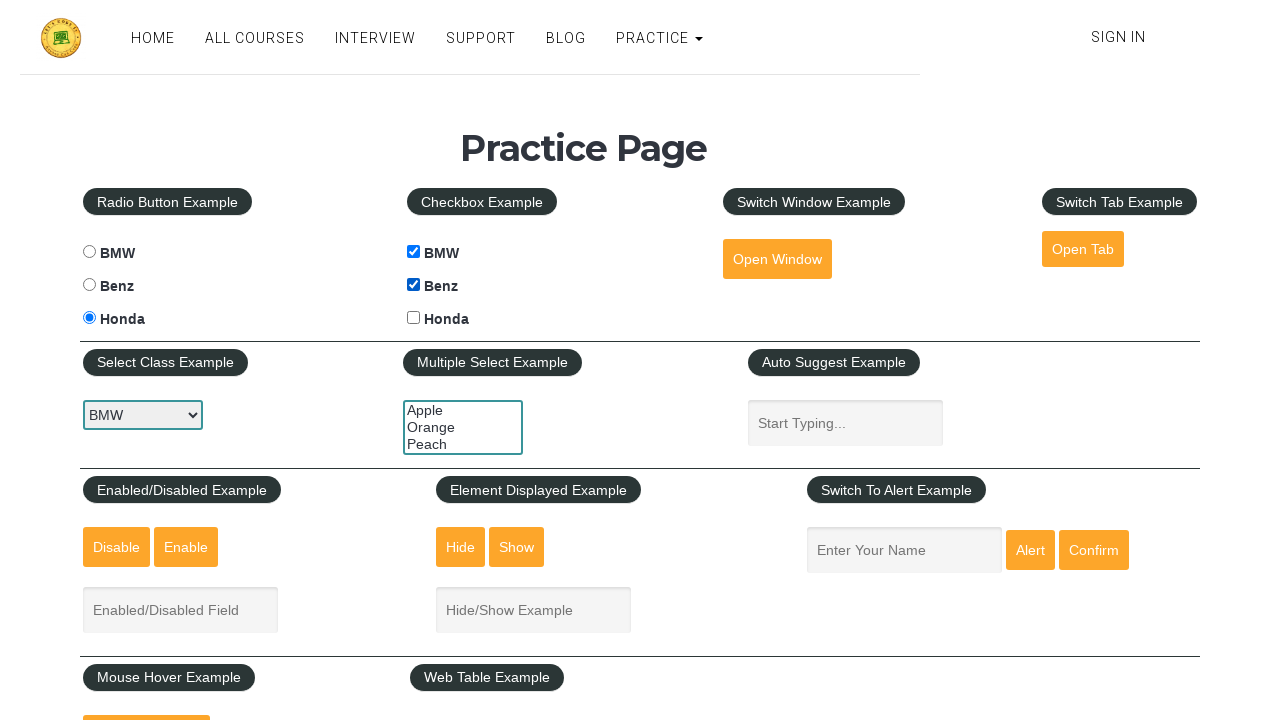

Clicked a car radio button option at (414, 318) on input[name='cars'] >> nth=5
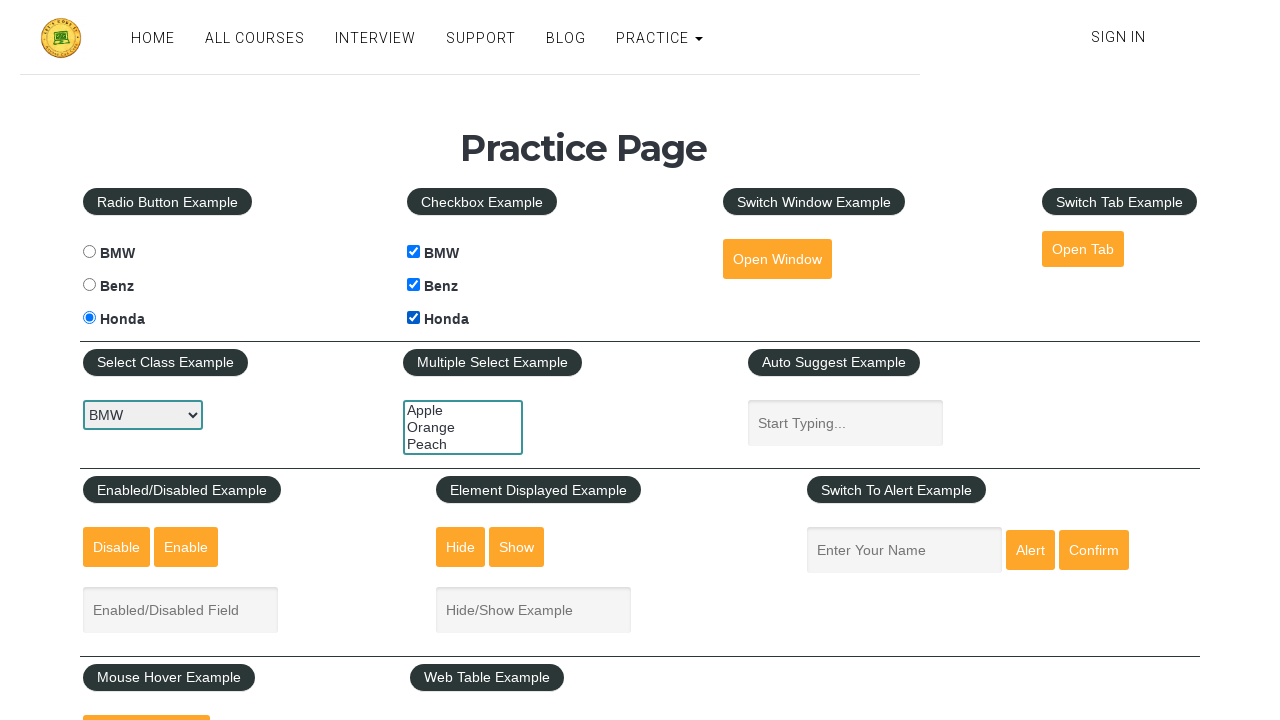

Waited 2 seconds for page to process
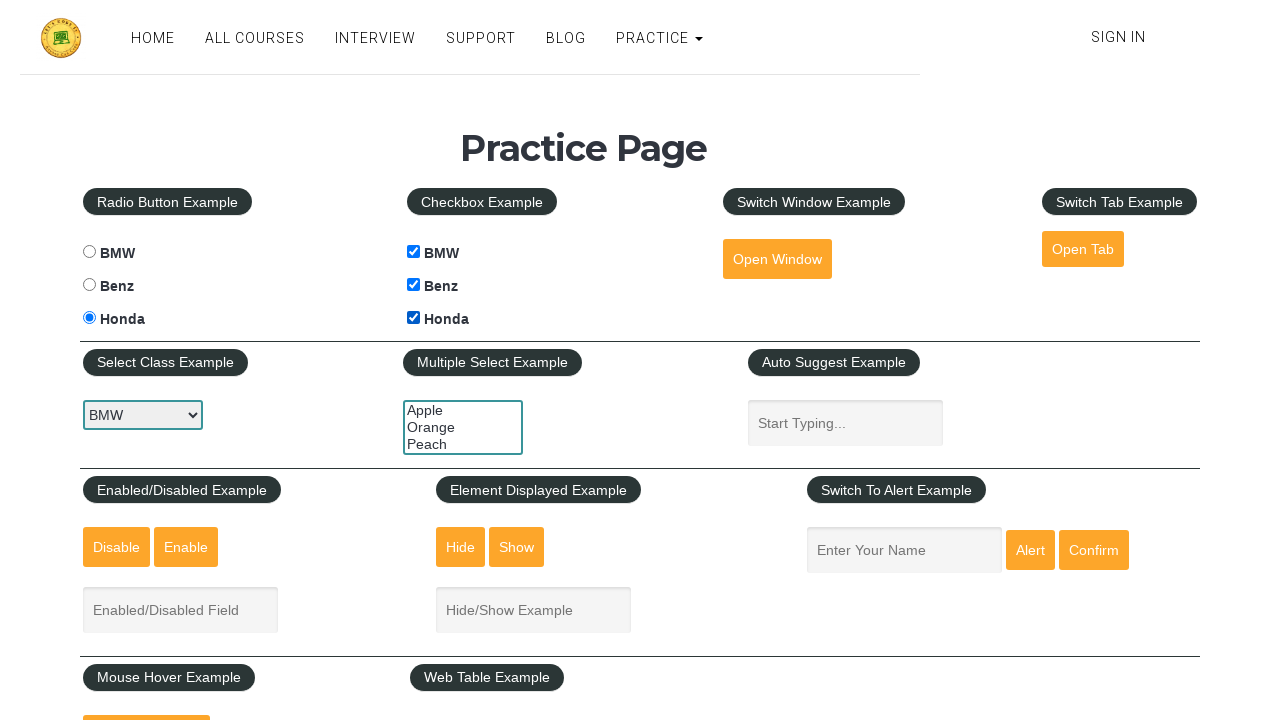

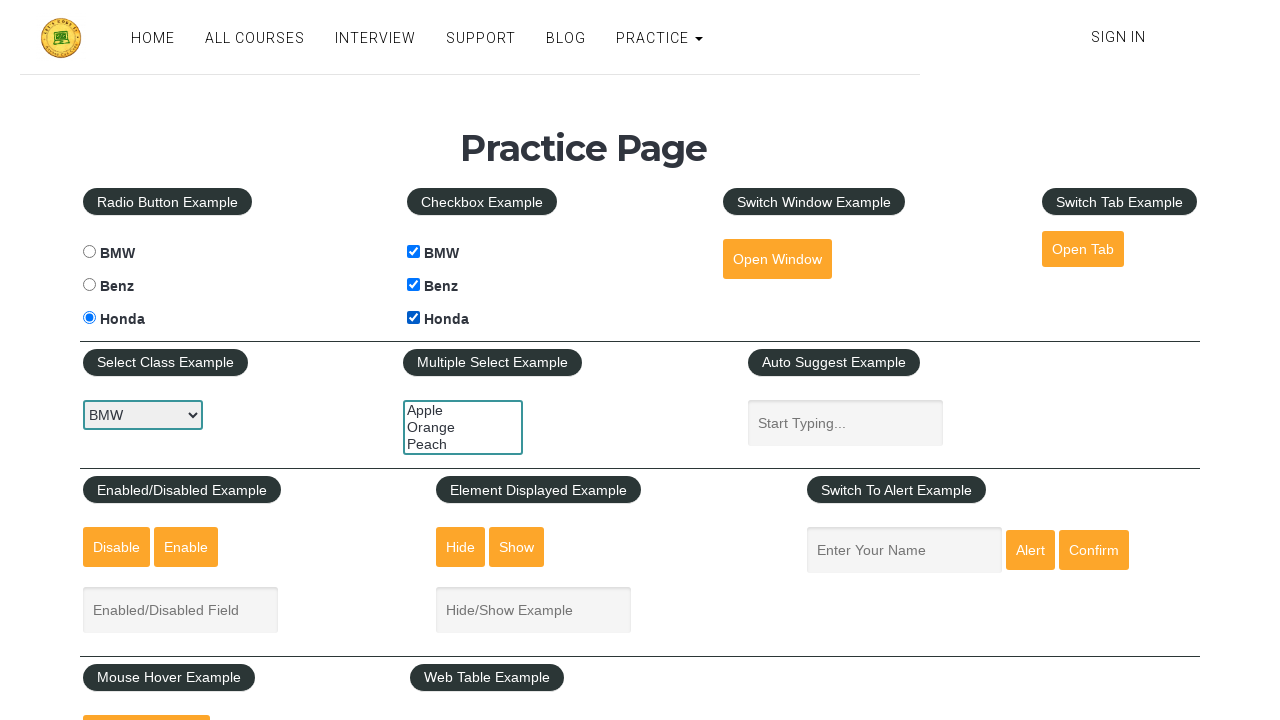